Tests multiple window handling by clicking a link that opens a new window, switching to the child window to verify content, then switching back to the parent window

Starting URL: https://the-internet.herokuapp.com/

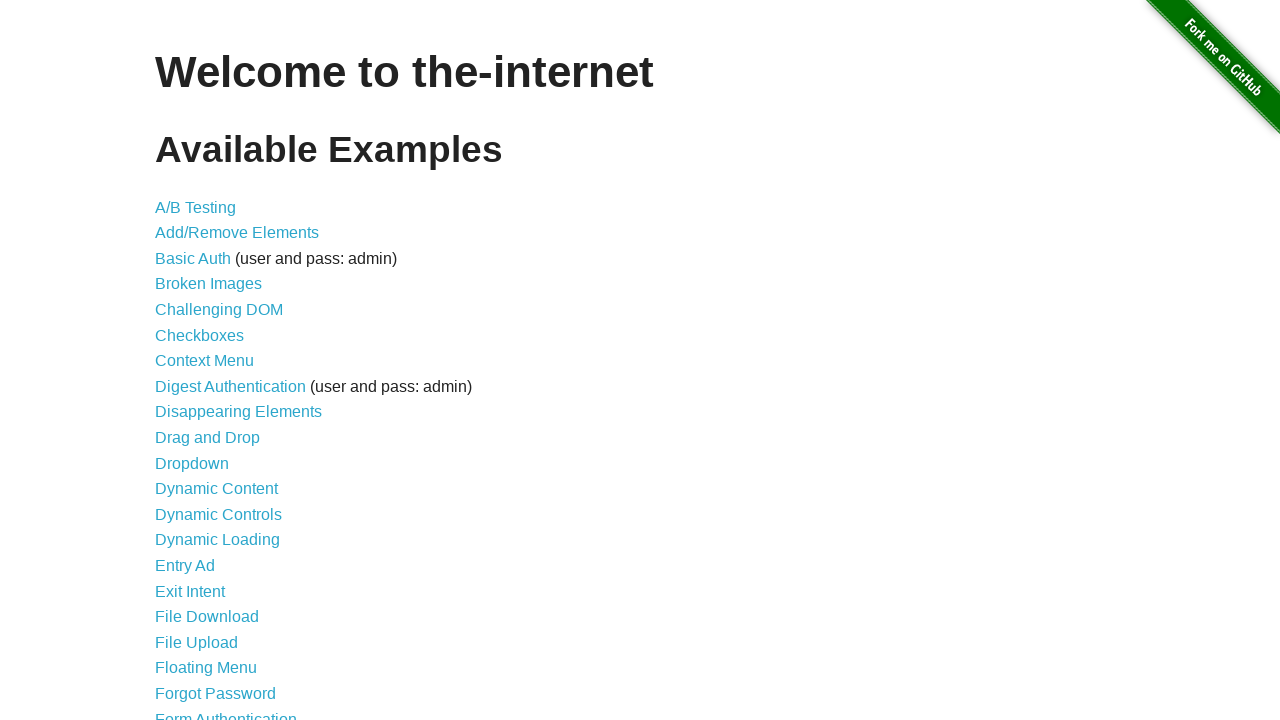

Clicked on 'Multiple Windows' link to navigate to windows test page at (218, 369) on a[href='/windows']
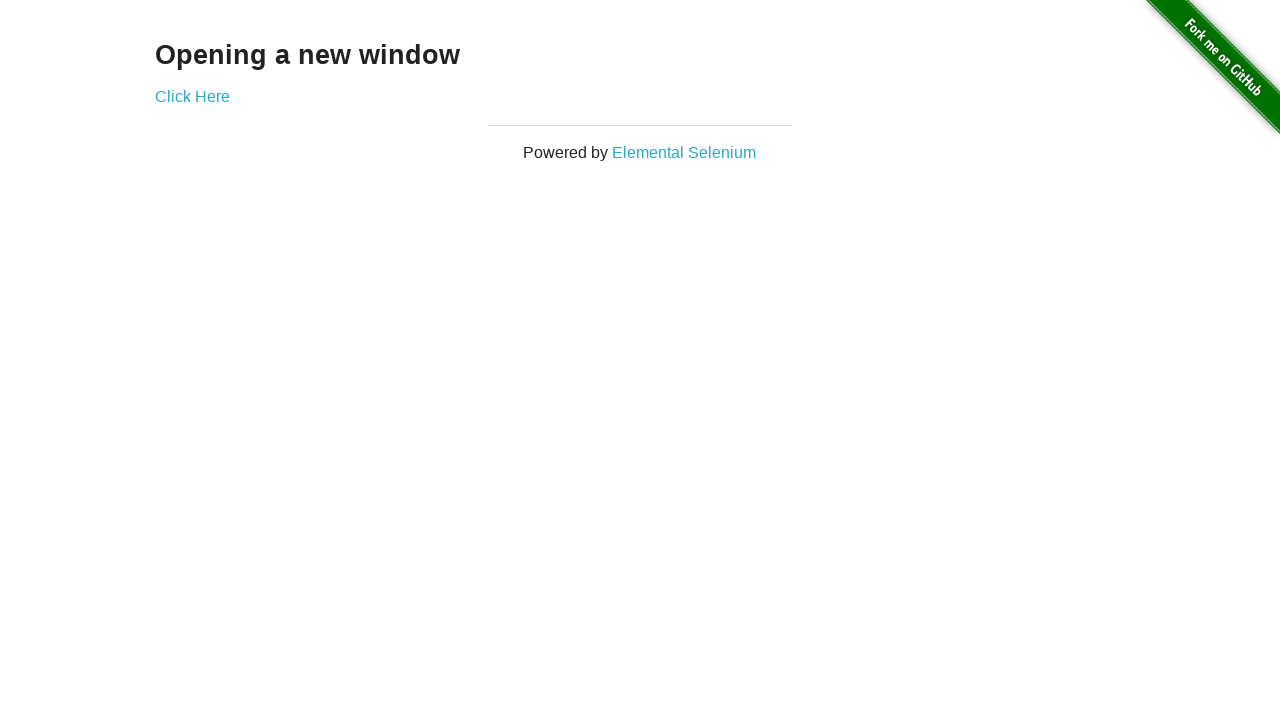

Clicked 'Click Here' link which opened a new child window at (192, 96) on a[href='/windows/new']
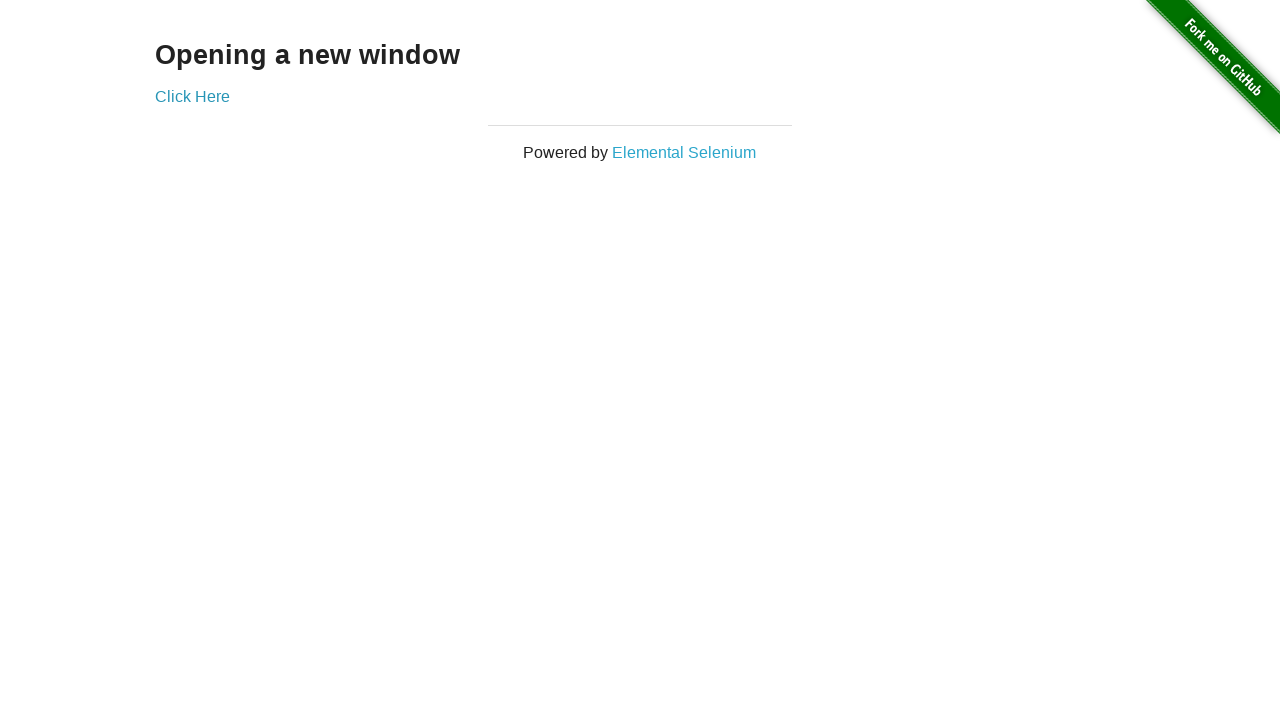

Obtained reference to the newly opened child window
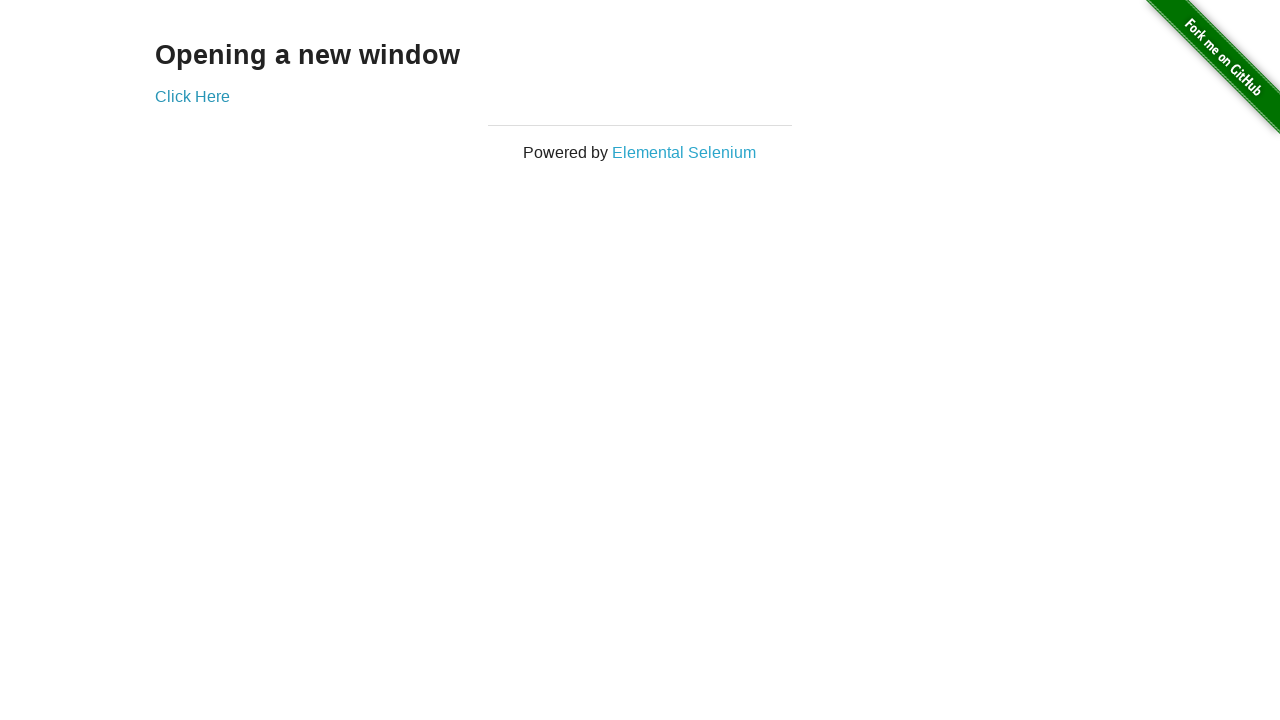

Child window loaded and h3 element is visible
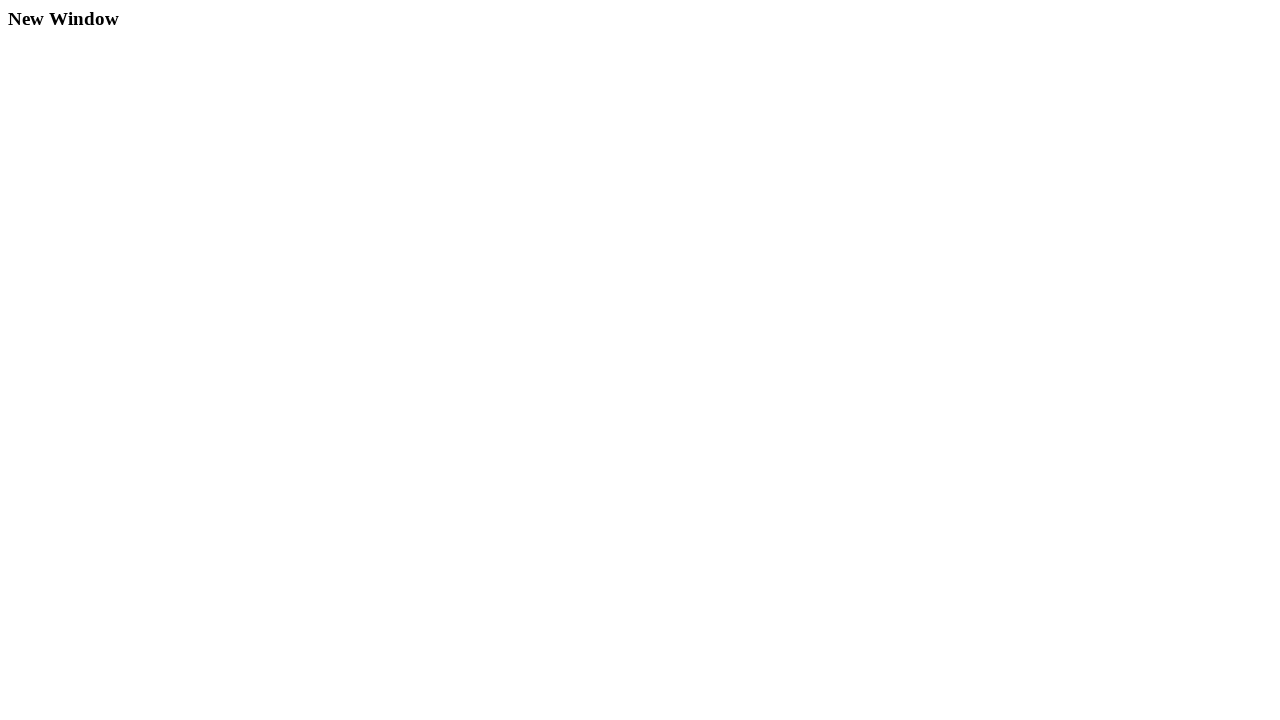

Switched back to parent window by bringing it to front
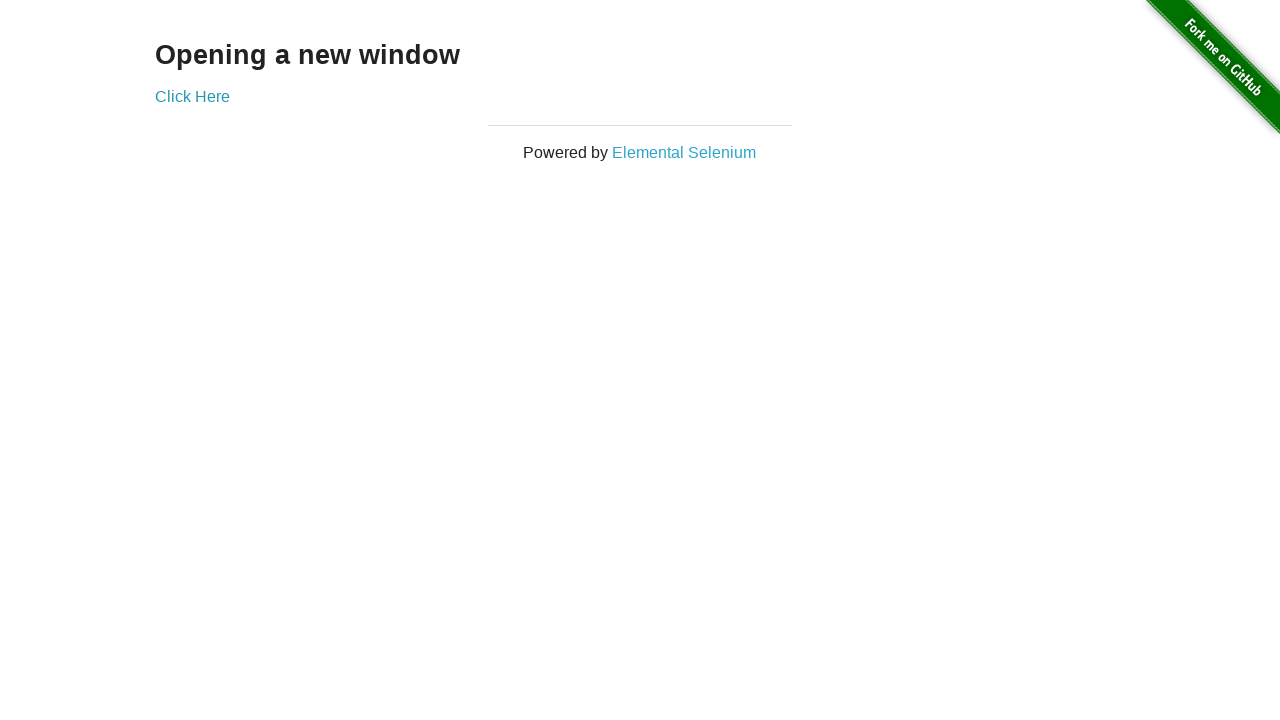

Parent window h3 element is visible, confirming parent page is active
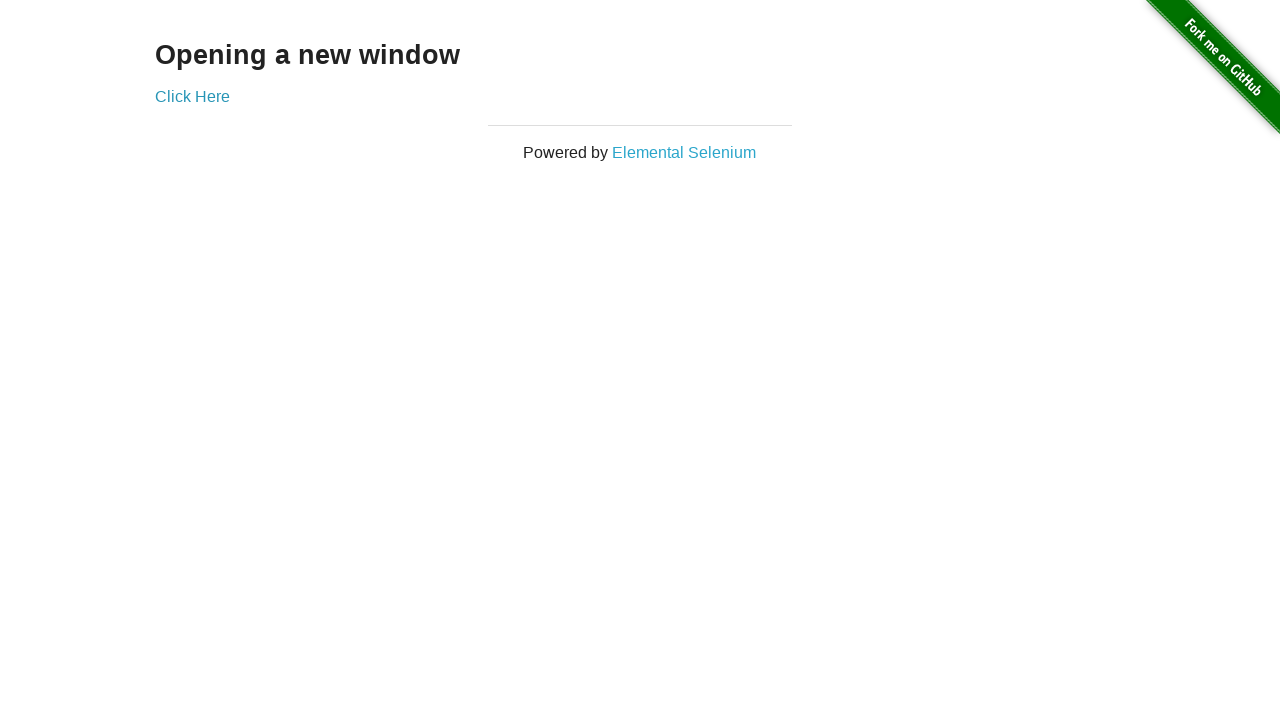

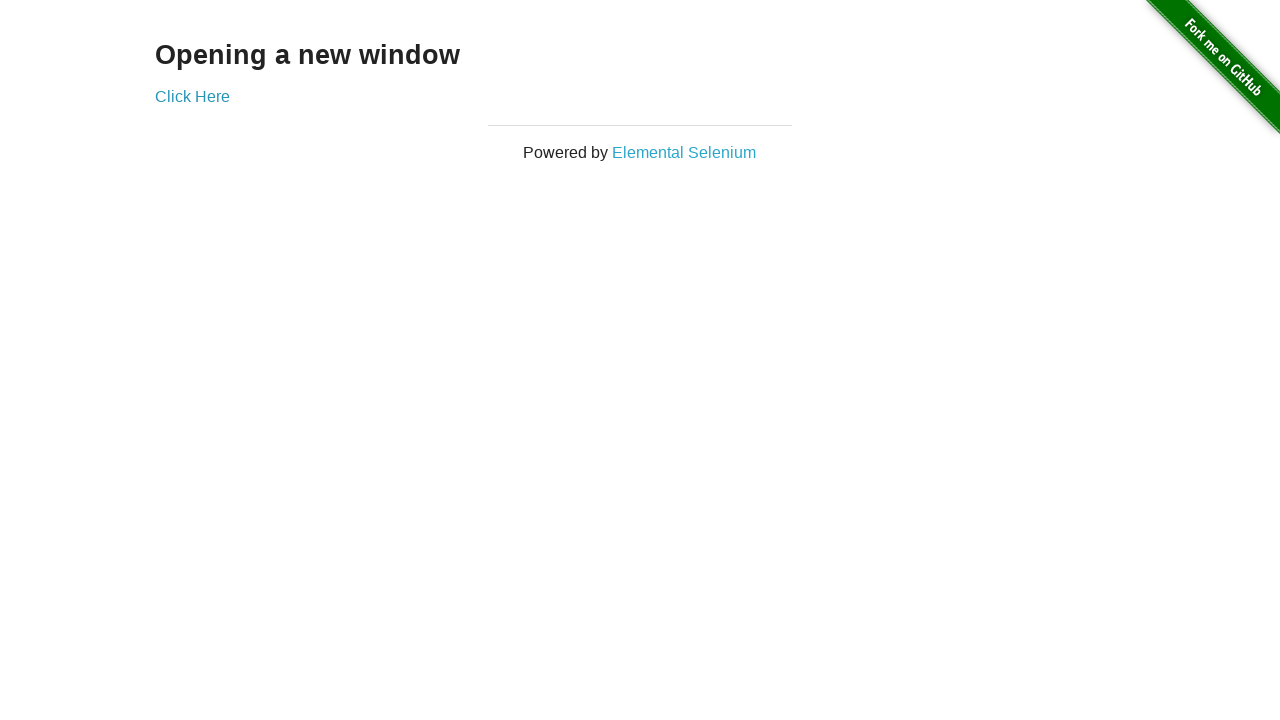